Tests filtering to display all todo items after switching filters

Starting URL: https://demo.playwright.dev/todomvc

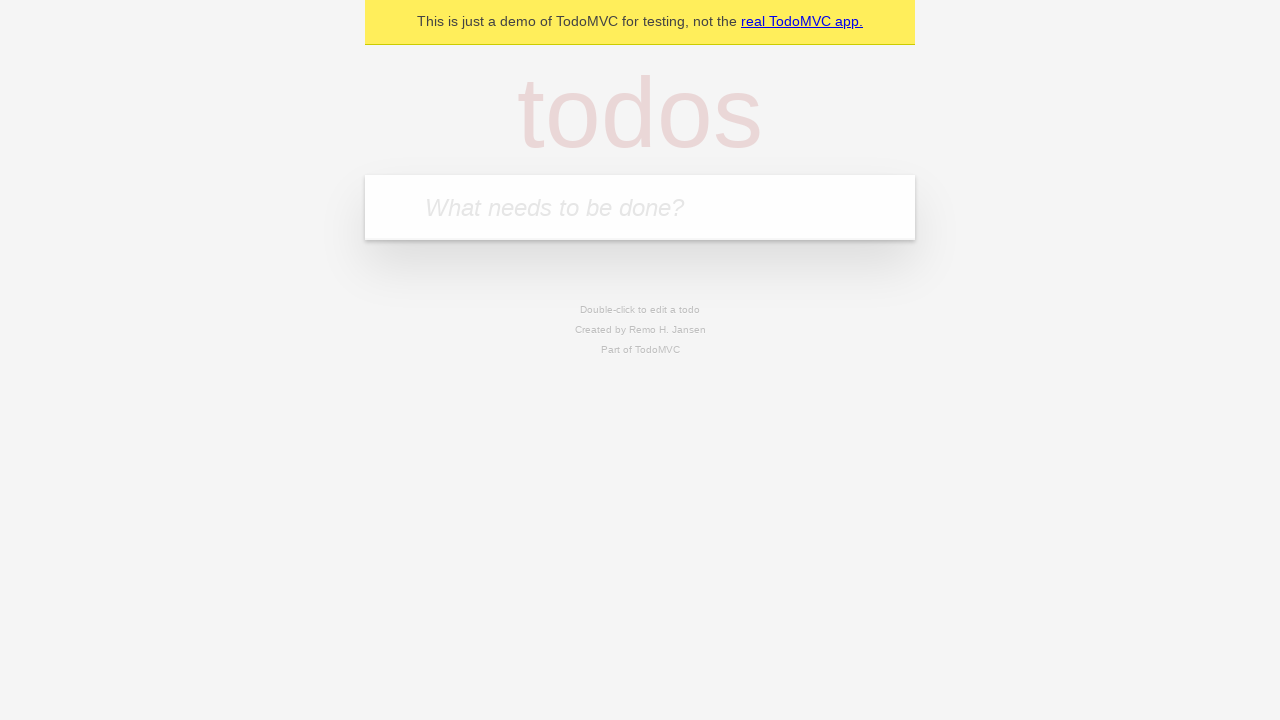

Filled todo input with 'buy some cheese' on internal:attr=[placeholder="What needs to be done?"i]
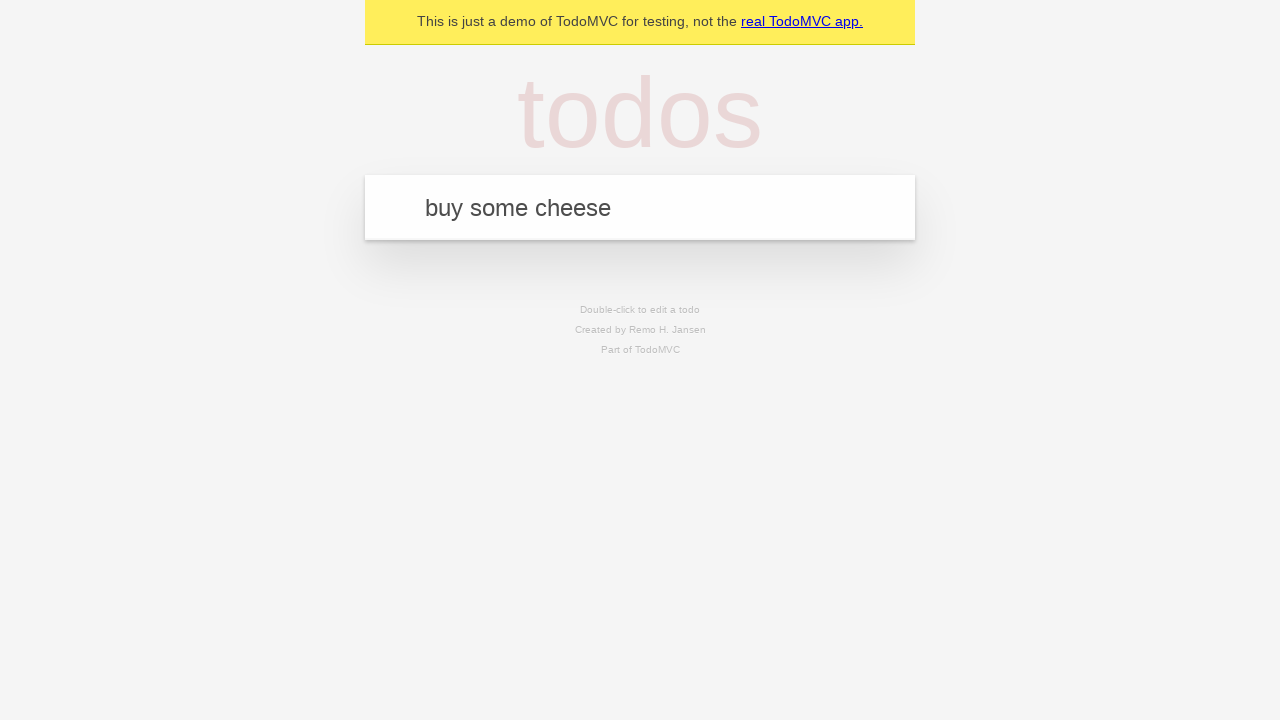

Pressed Enter to create first todo item on internal:attr=[placeholder="What needs to be done?"i]
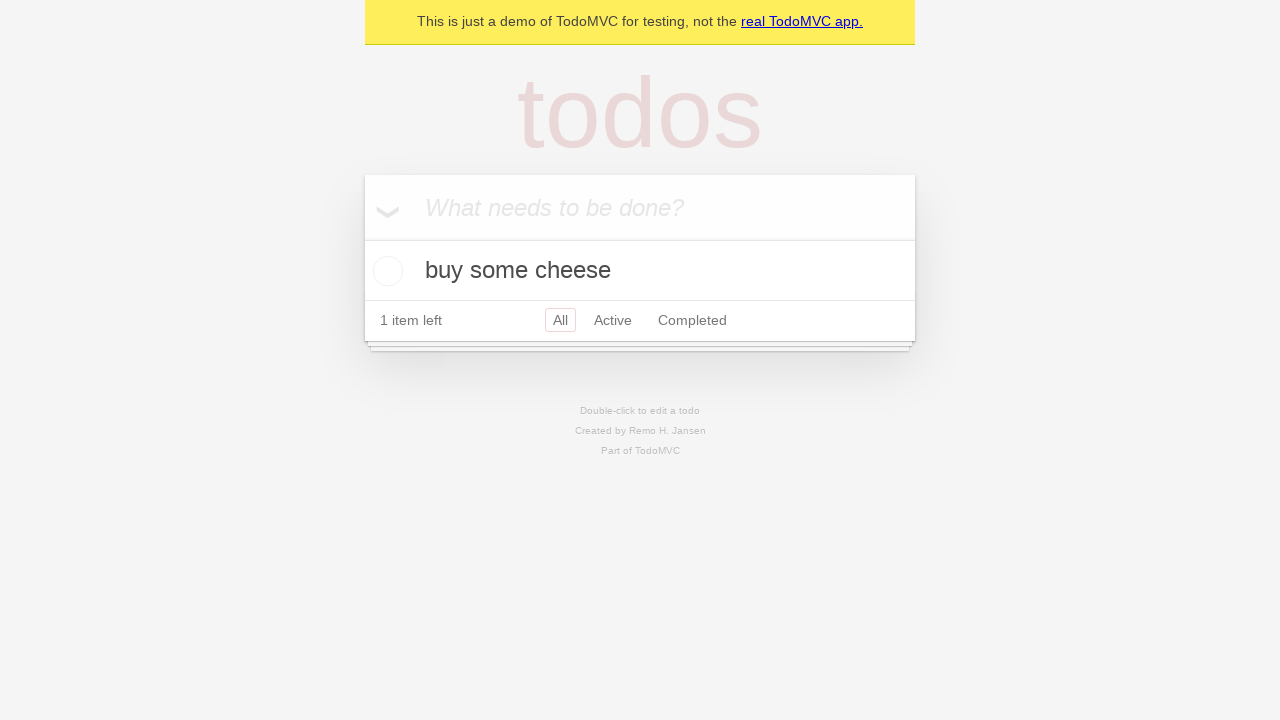

Filled todo input with 'feed the cat' on internal:attr=[placeholder="What needs to be done?"i]
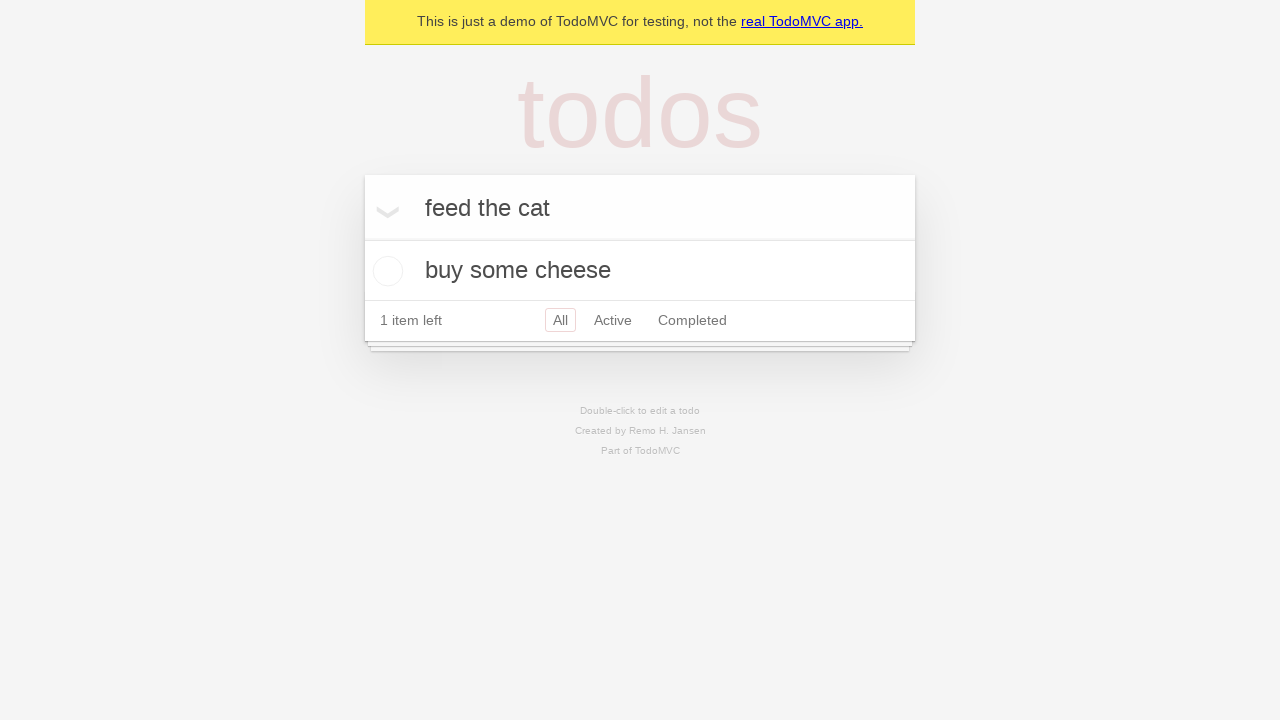

Pressed Enter to create second todo item on internal:attr=[placeholder="What needs to be done?"i]
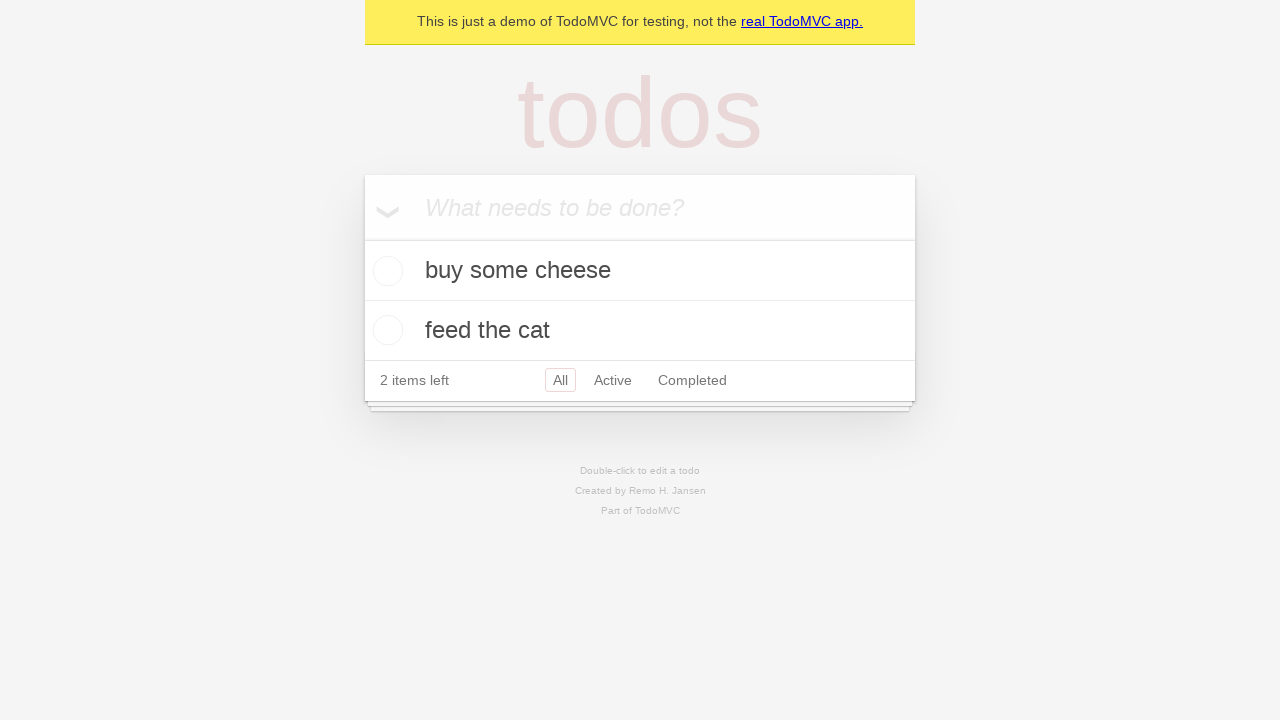

Filled todo input with 'book a doctors appointment' on internal:attr=[placeholder="What needs to be done?"i]
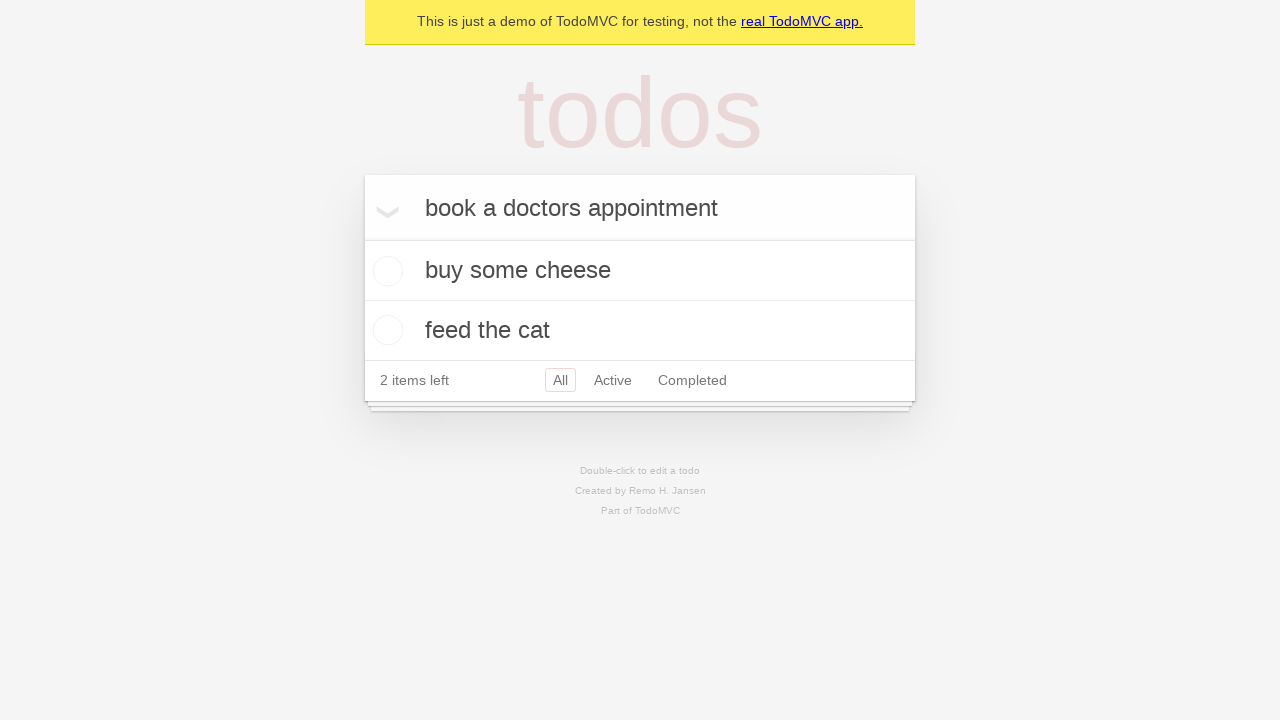

Pressed Enter to create third todo item on internal:attr=[placeholder="What needs to be done?"i]
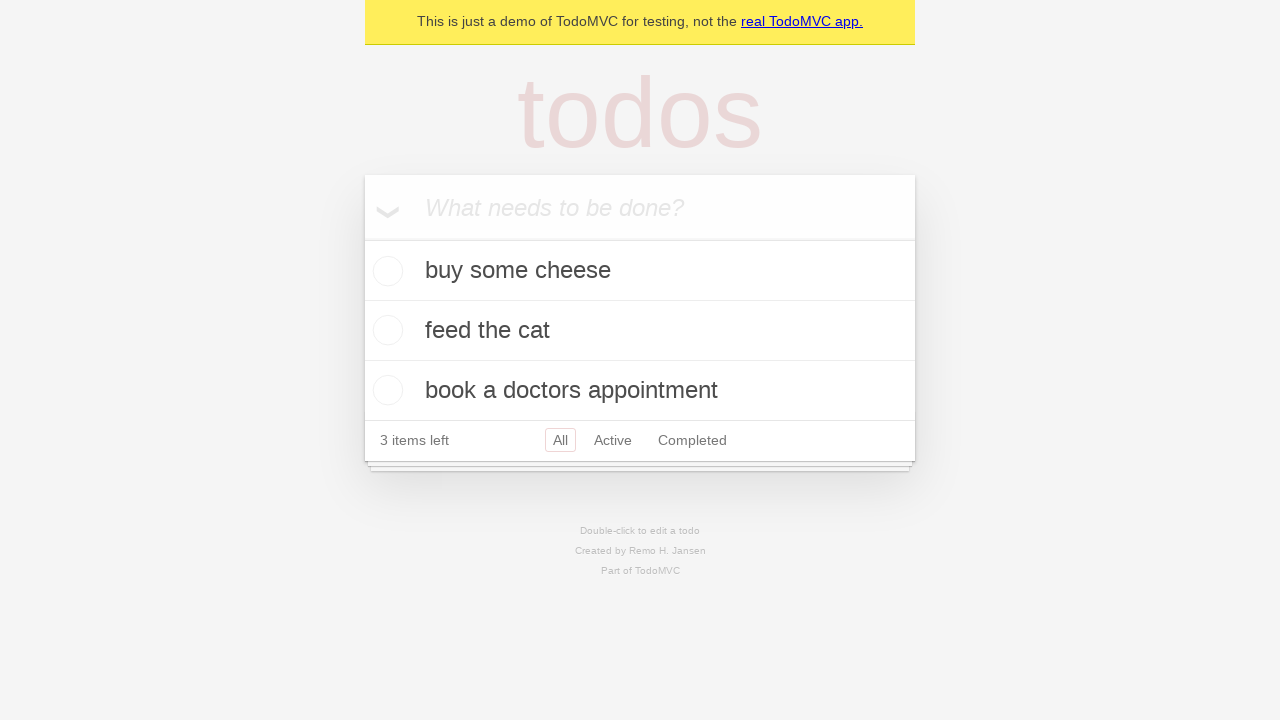

Checked the second todo item (feed the cat) at (385, 330) on internal:testid=[data-testid="todo-item"s] >> nth=1 >> internal:role=checkbox
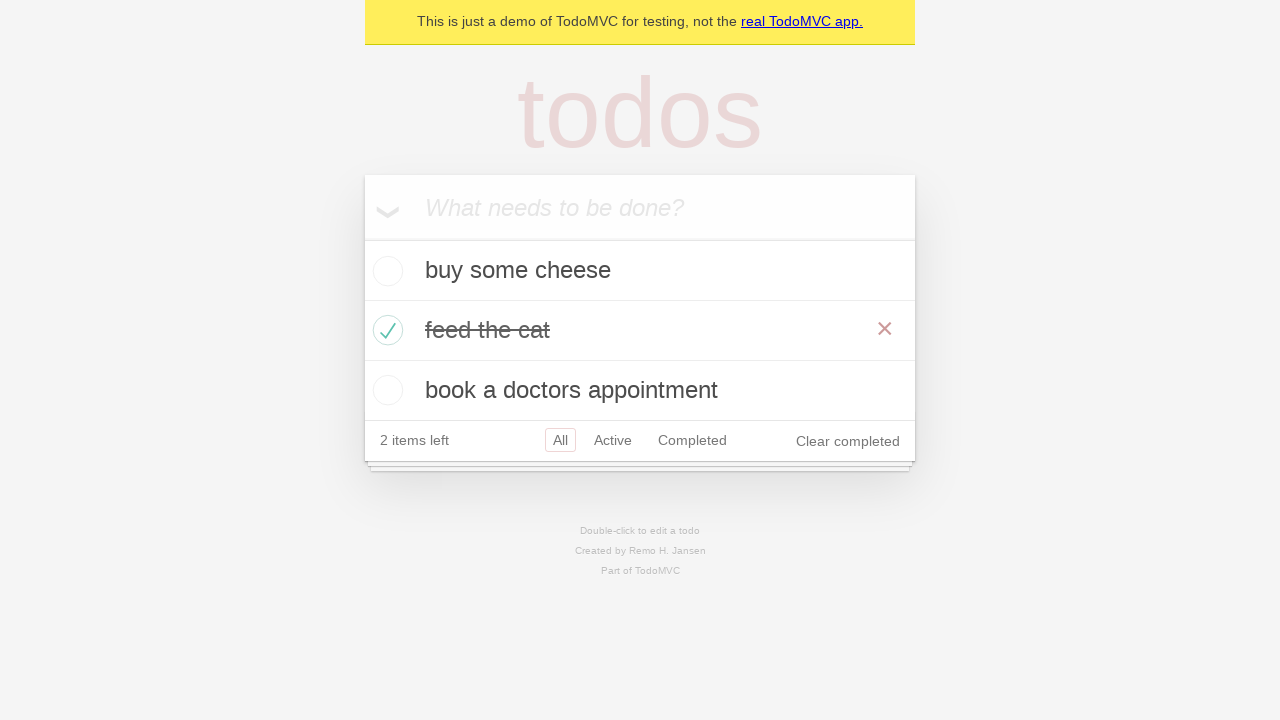

Clicked 'Active' filter to display only active items at (613, 440) on internal:role=link[name="Active"i]
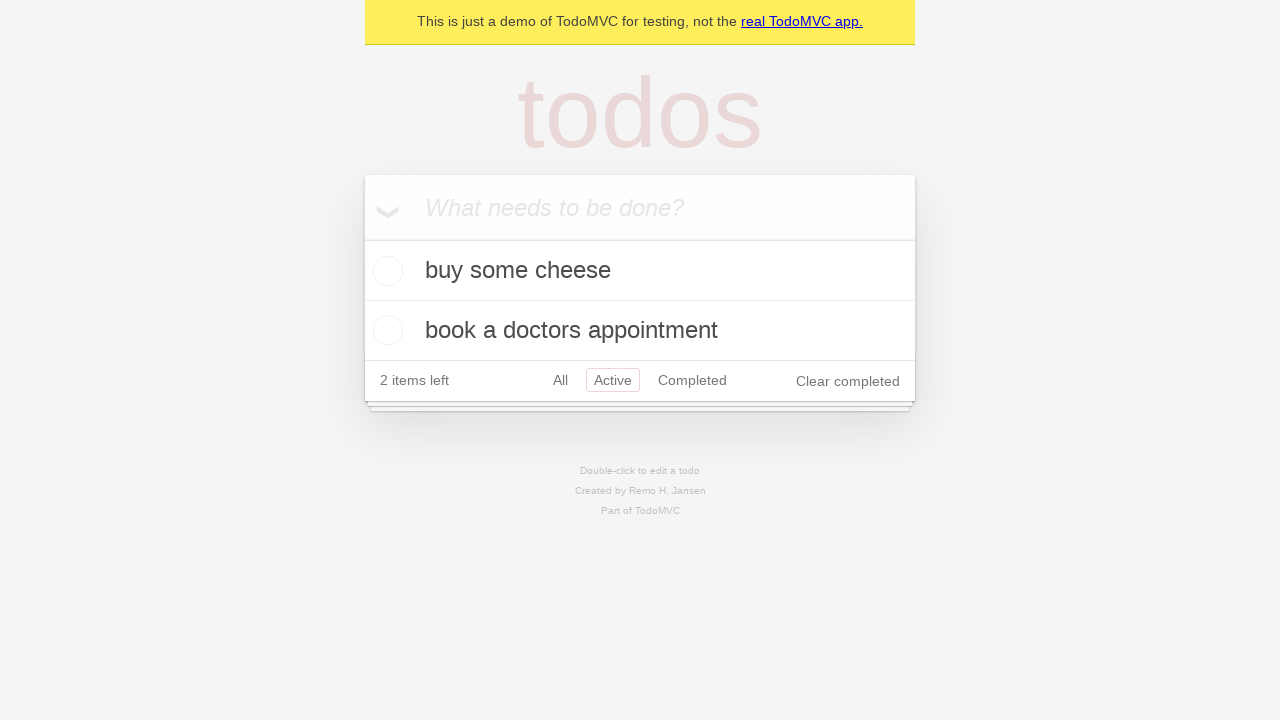

Clicked 'Completed' filter to display only completed items at (692, 380) on internal:role=link[name="Completed"i]
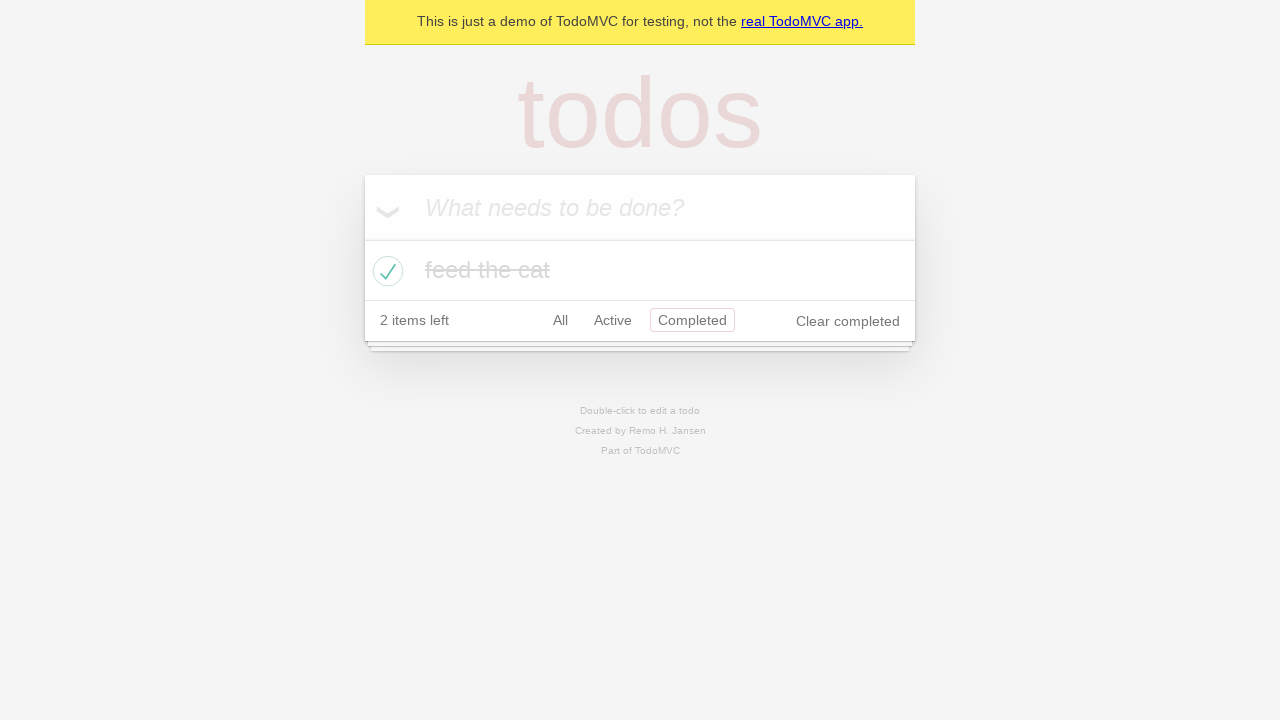

Clicked 'All' filter to display all todo items at (560, 320) on internal:role=link[name="All"i]
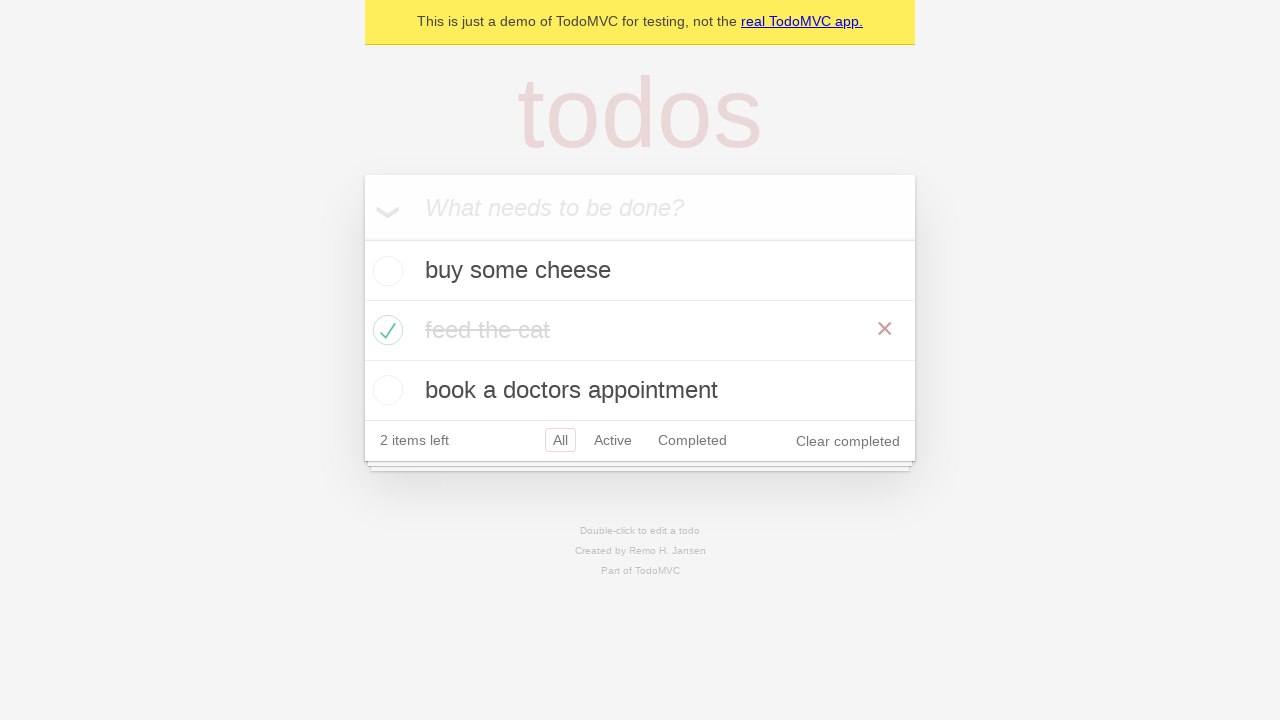

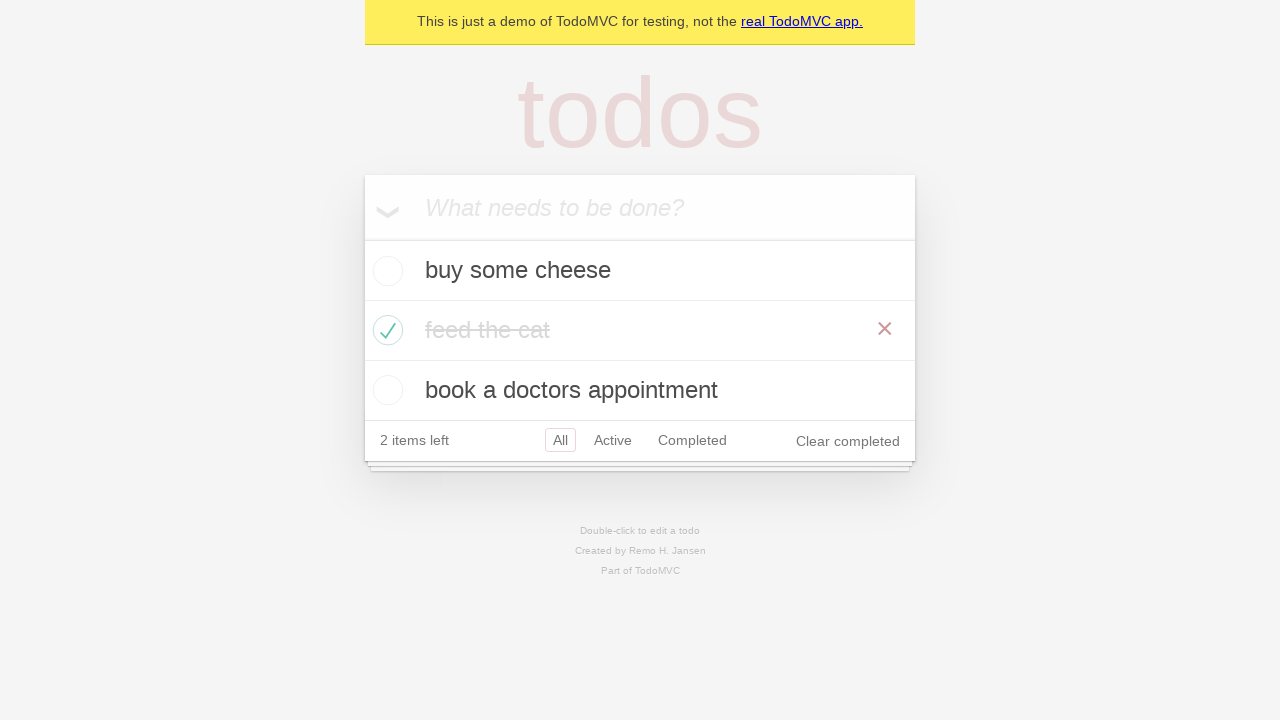